Navigates to the world clock page and verifies that the time zone table is present and contains data

Starting URL: https://www.timeanddate.com/worldclock/

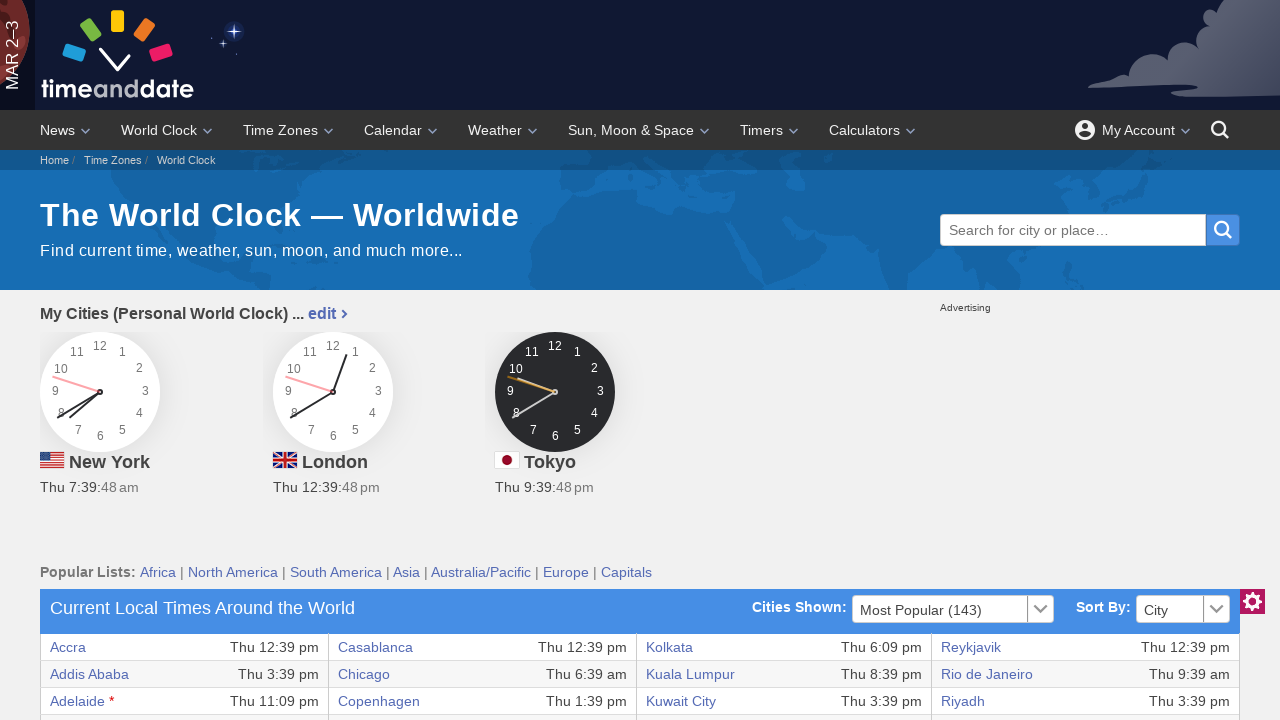

World clock table loaded
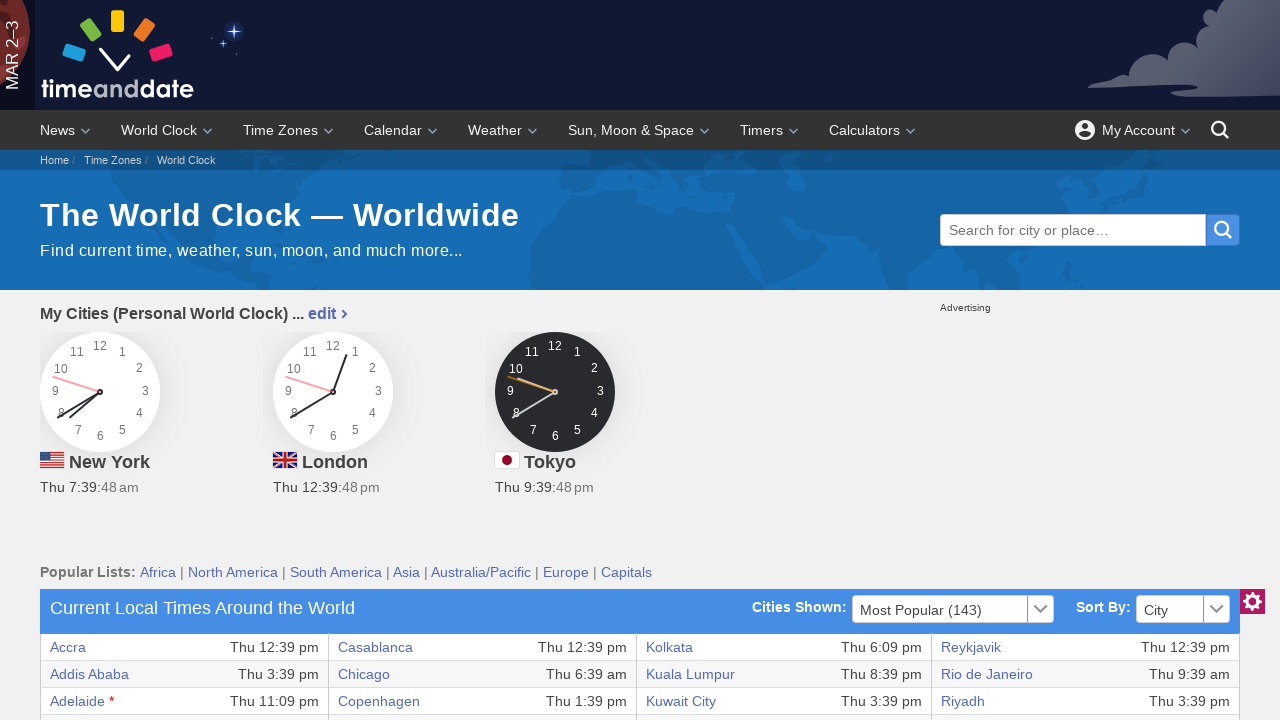

Located table rows
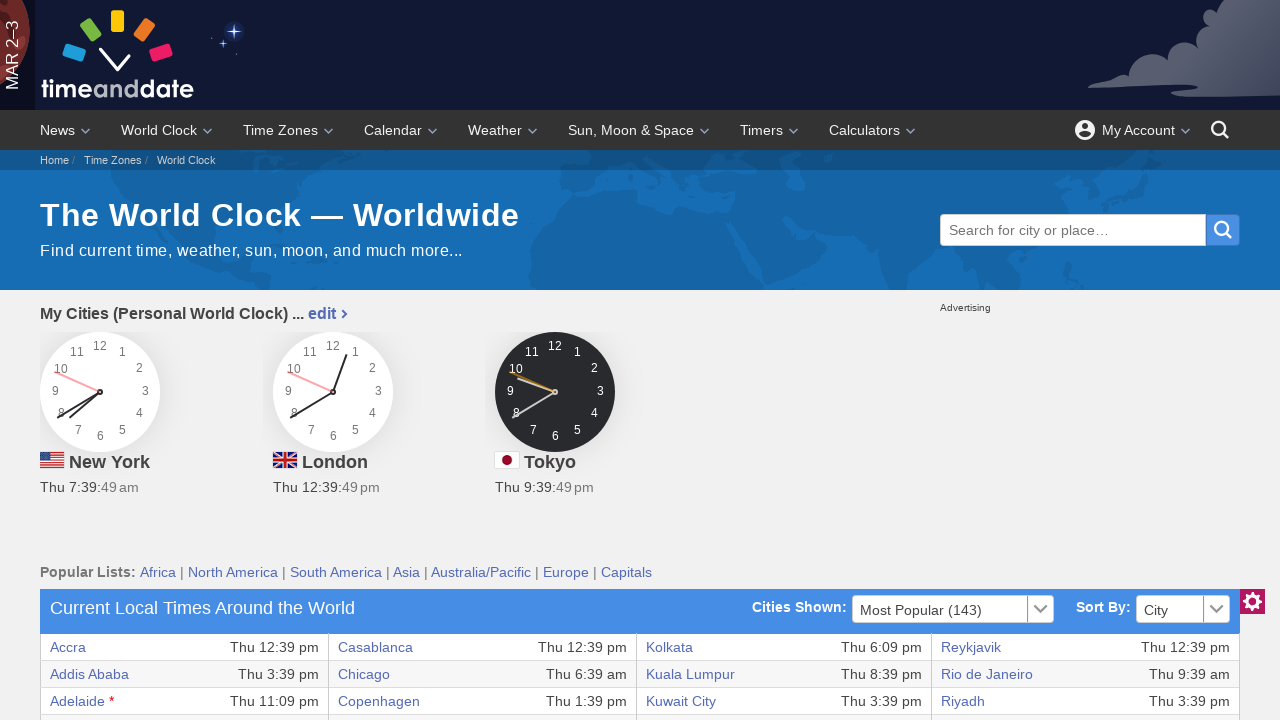

Verified table contains rows with time data
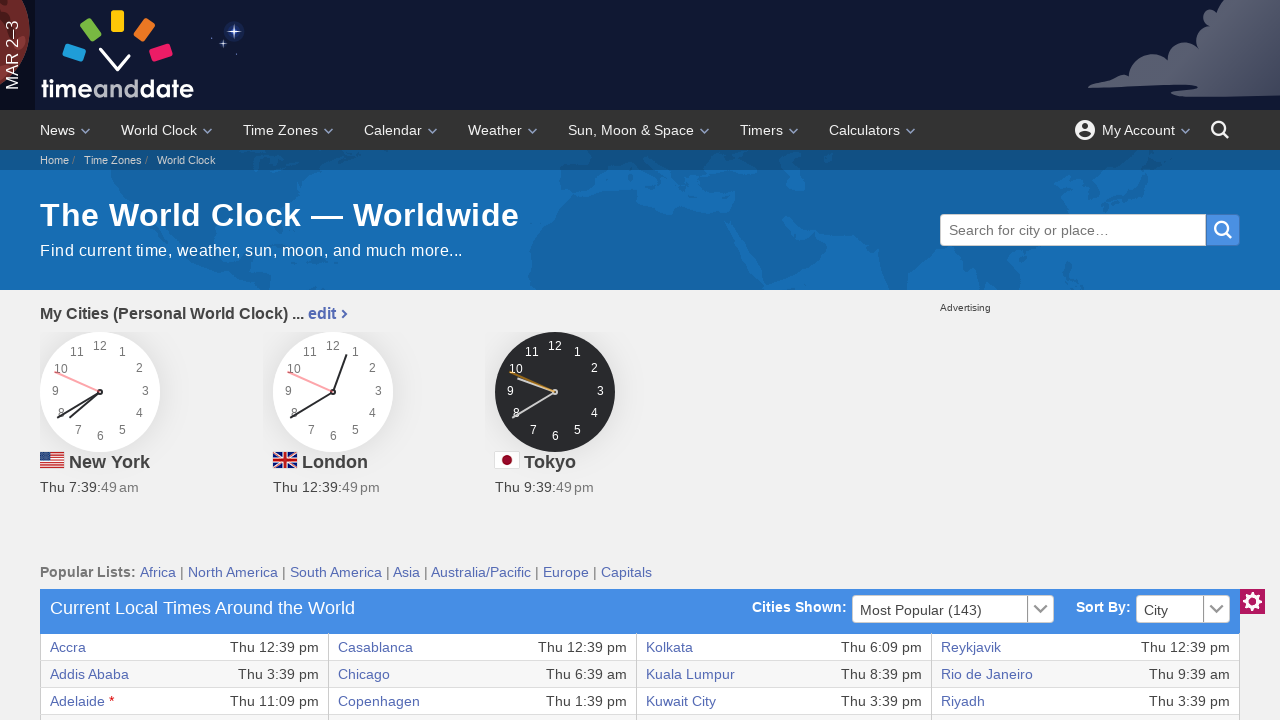

Located table cells
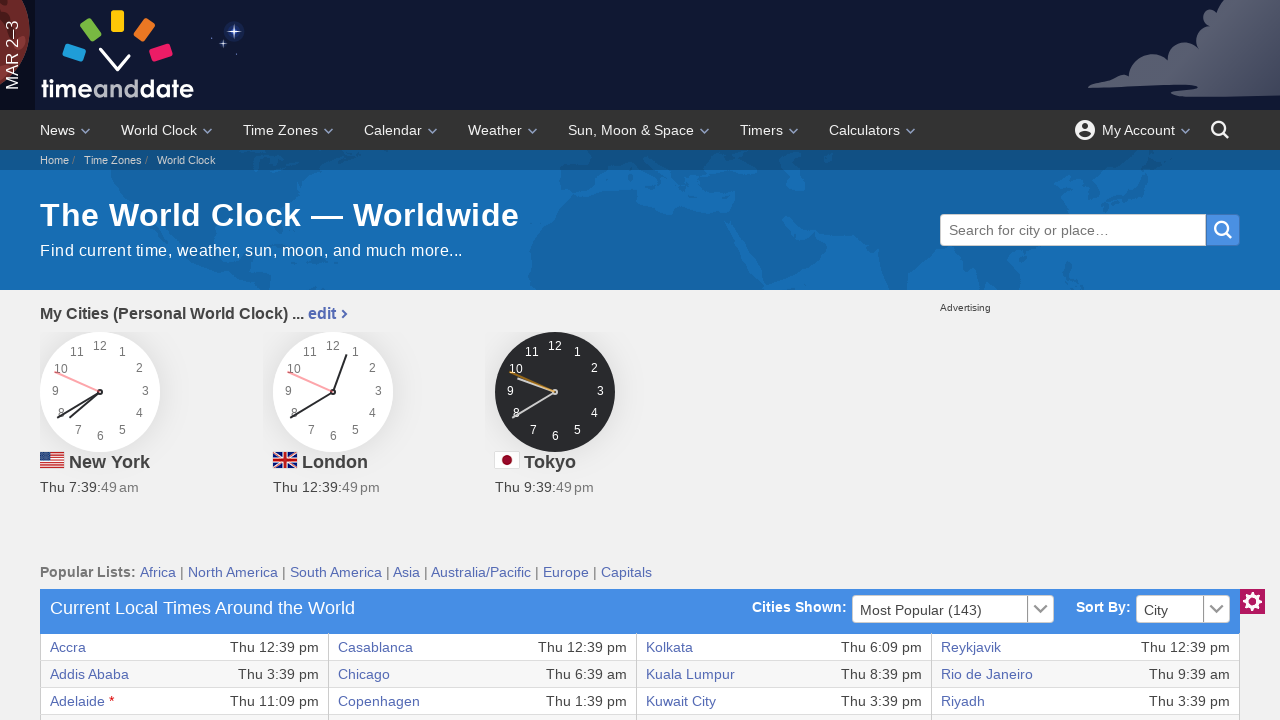

Verified table contains data cells
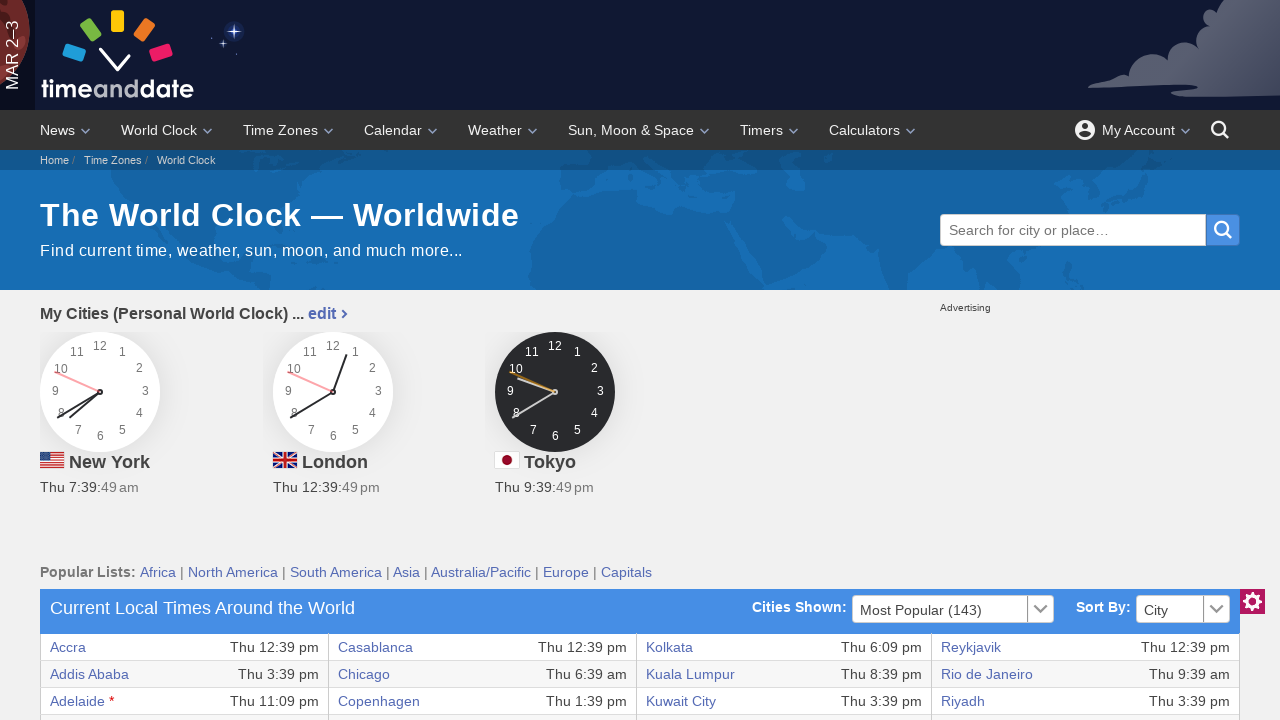

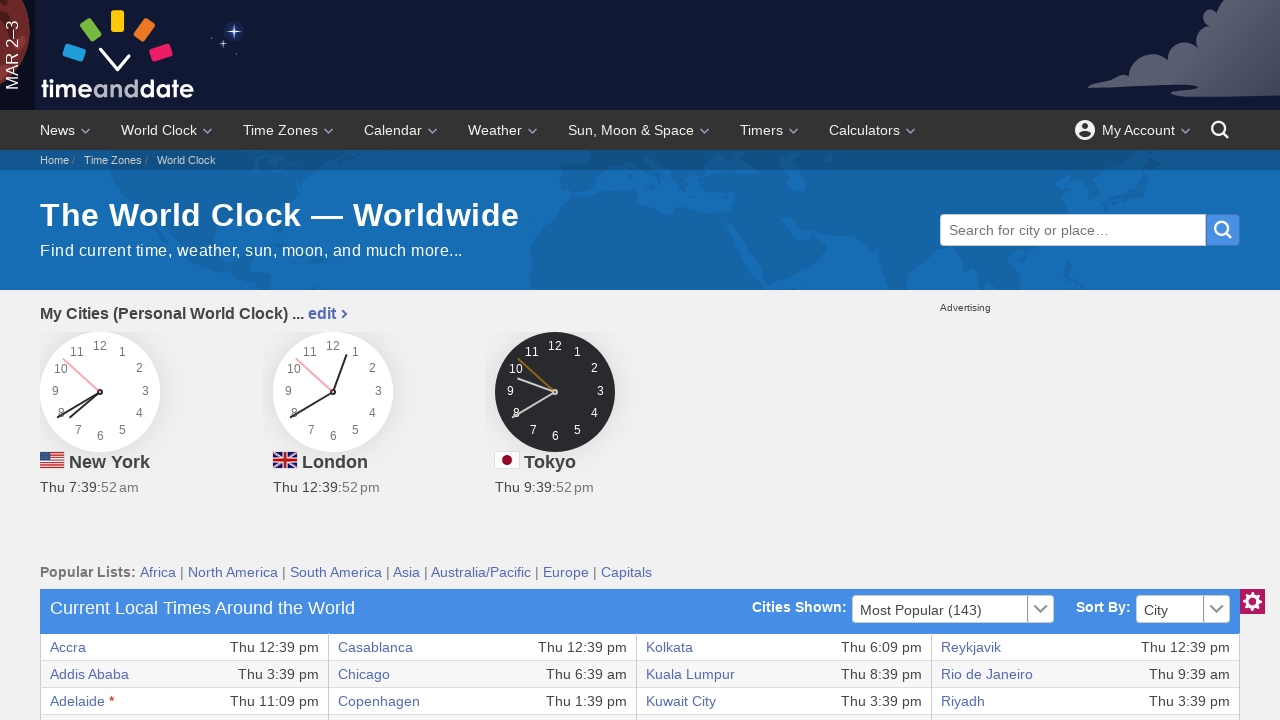